Tests nested iframes on DemoQA by navigating into a parent frame and then a child frame

Starting URL: https://demoqa.com

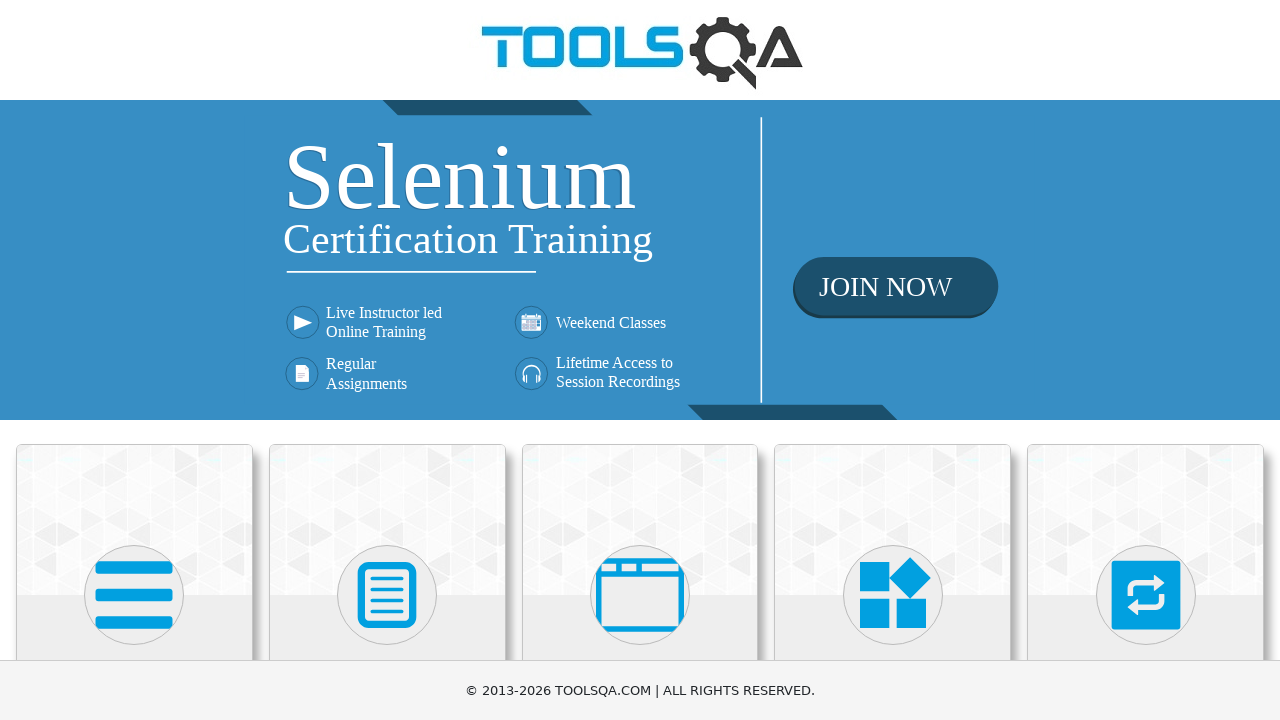

Clicked on 'Alerts, Frame & Windows' card at (640, 360) on text=Alerts, Frame & Windows
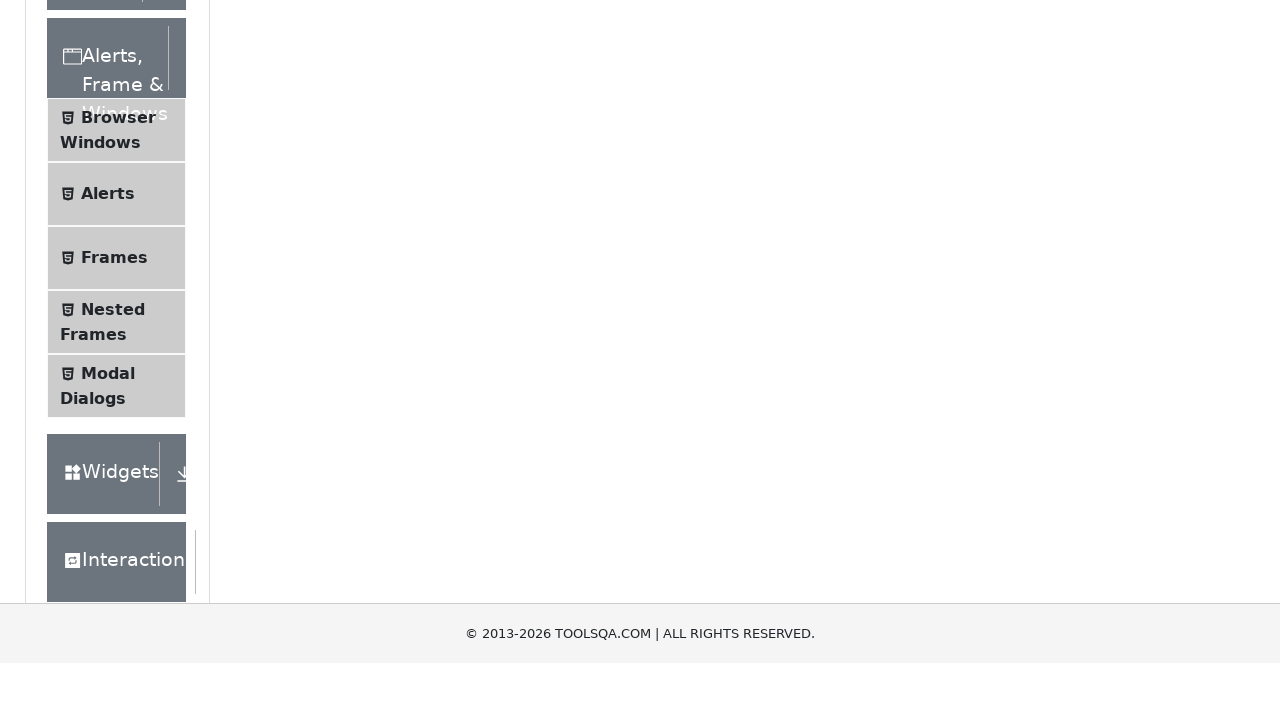

Clicked on 'Nested Frames' menu item at (113, 616) on text=Nested Frames
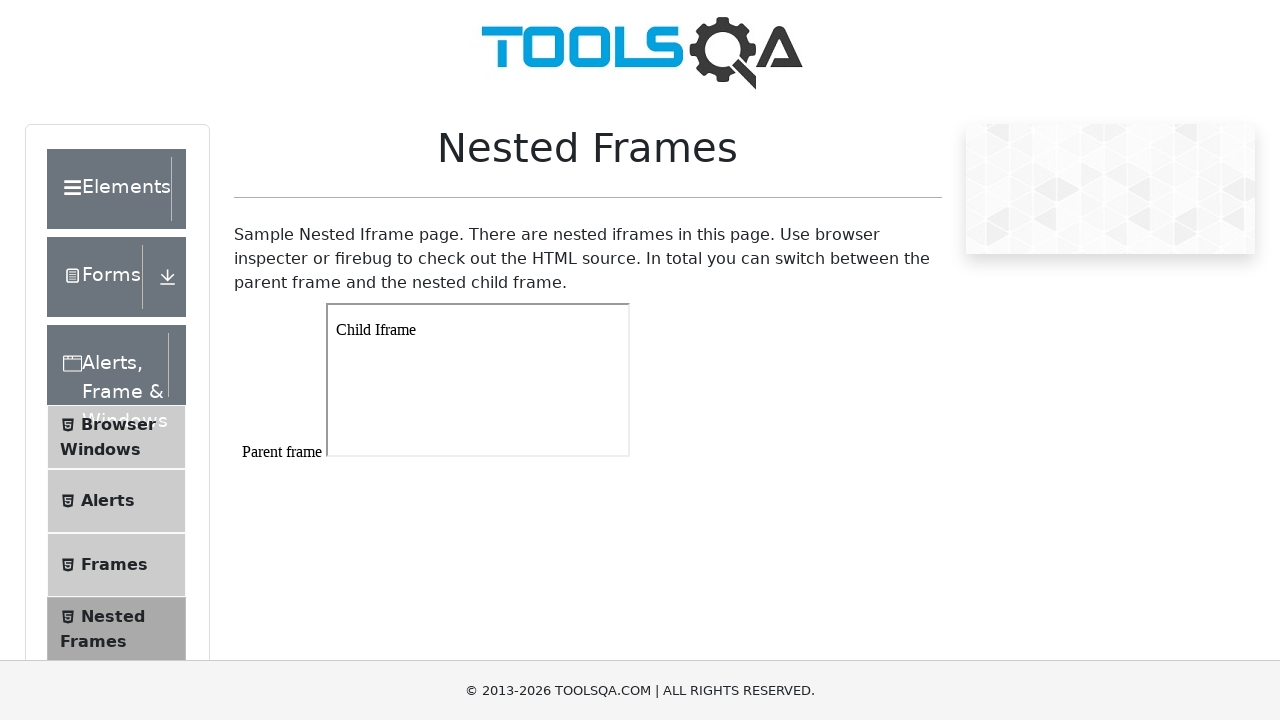

Located parent frame with id 'frame1'
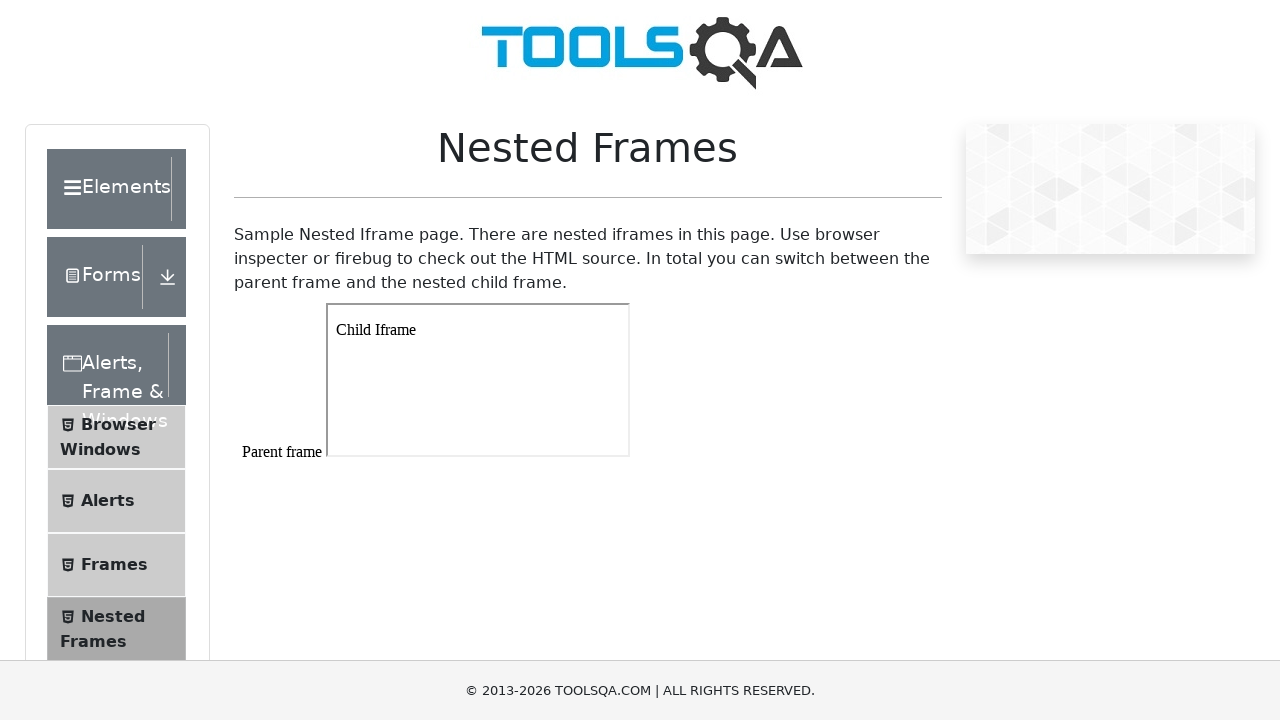

Waited for parent frame body to load
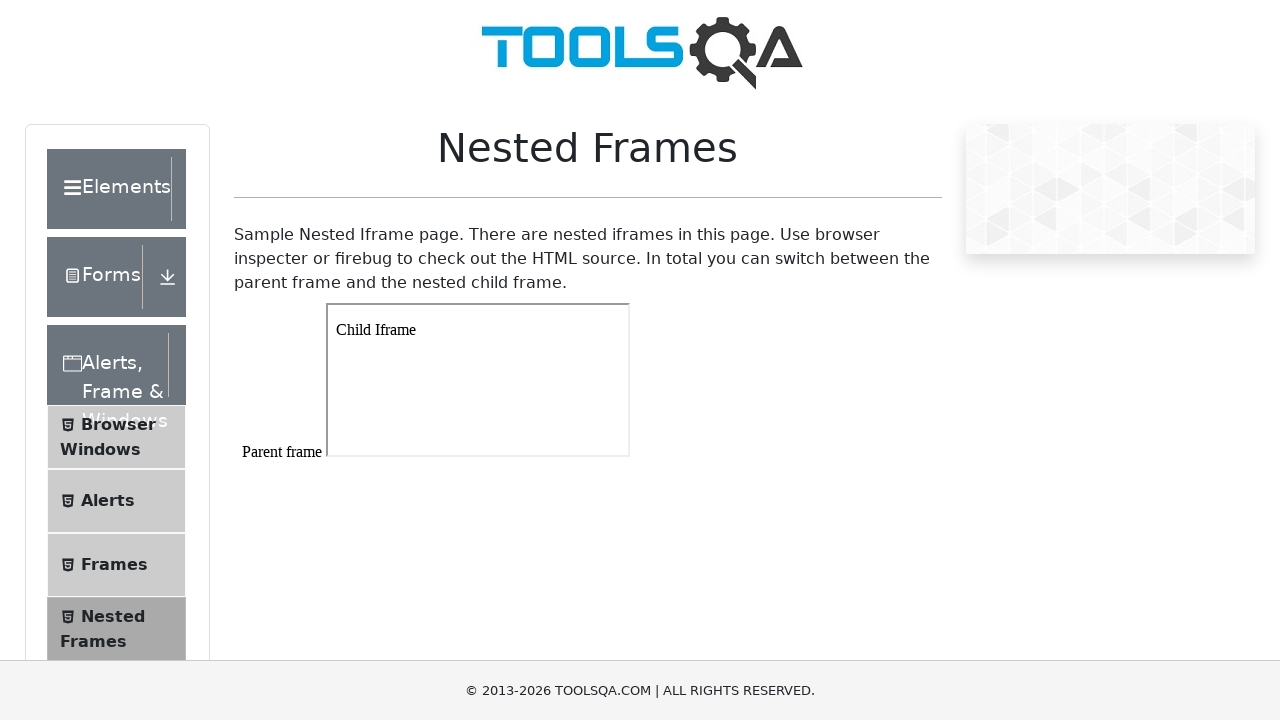

Located child iframe within parent frame
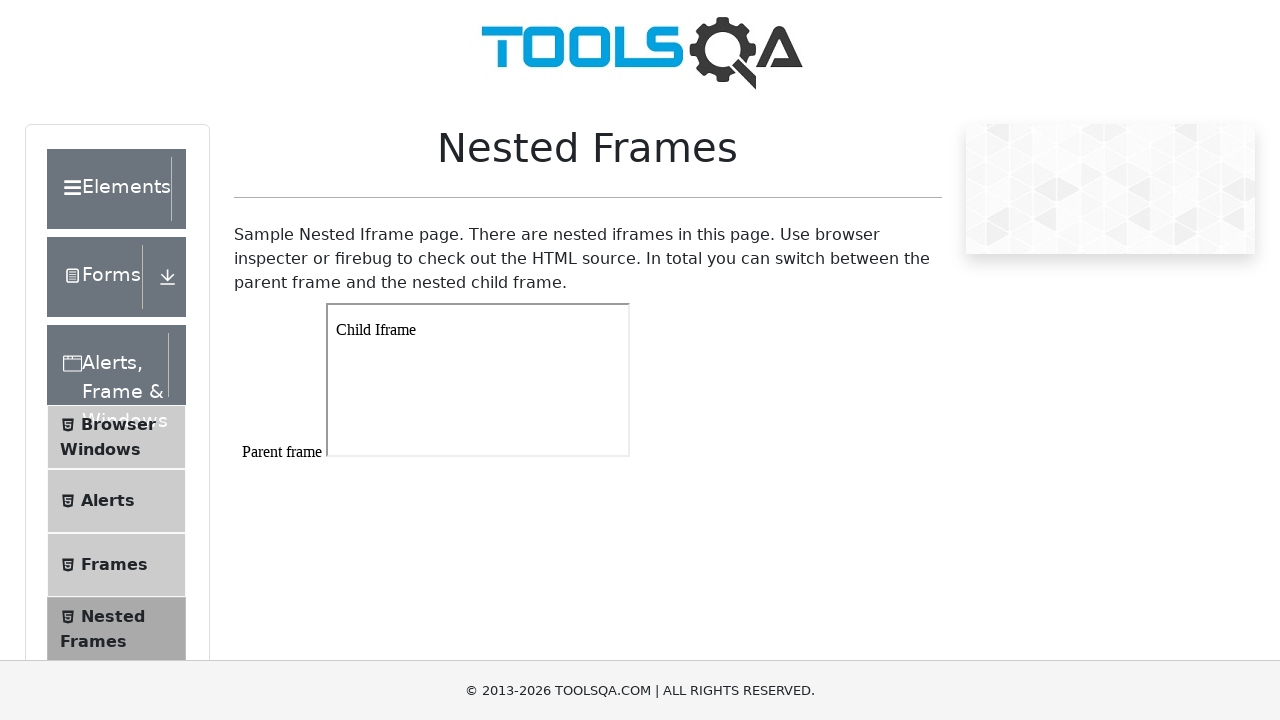

Waited for child frame paragraph element to load
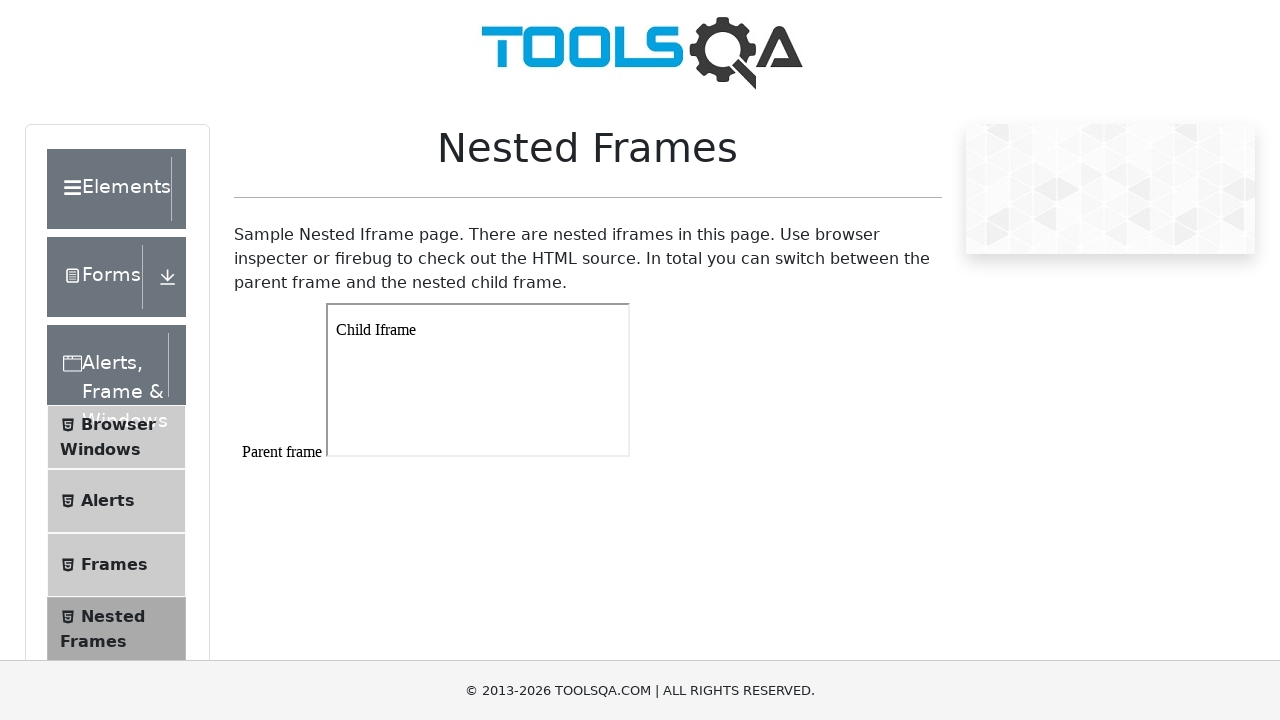

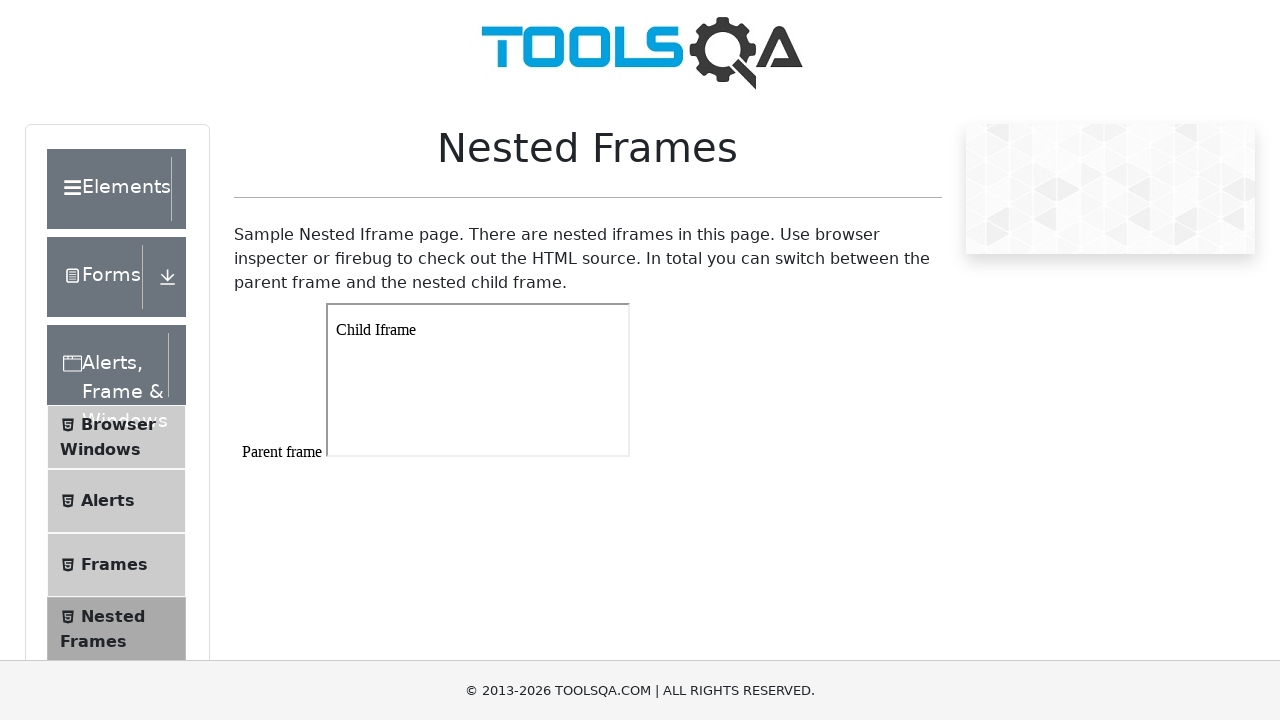